Navigates to Aladin bookstore search results page for a construction safety engineer query and verifies that search results are displayed.

Starting URL: https://www.aladin.co.kr/search/wsearchresult.aspx?SearchTarget=All&SearchWord=%EA%B1%B4%EC%84%A4%EC%95%88%EC%A0%84%EA%B8%B0%EC%82%AC

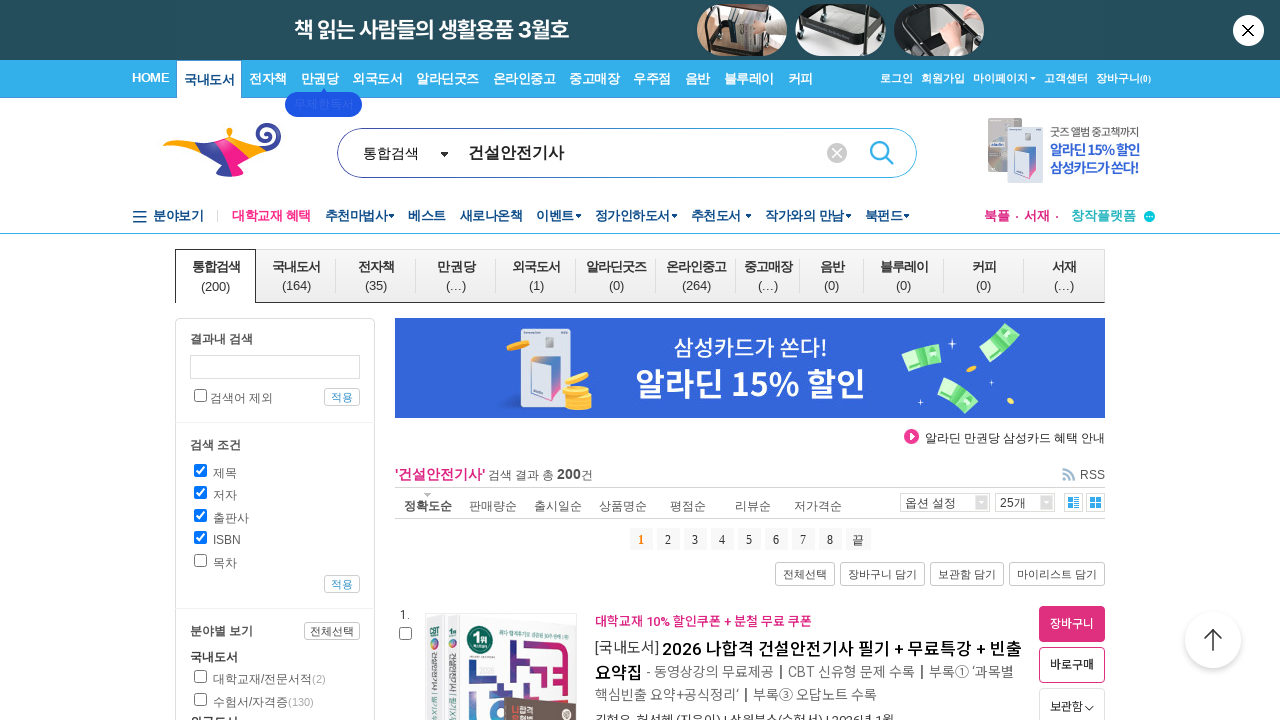

Waited for search results container to load
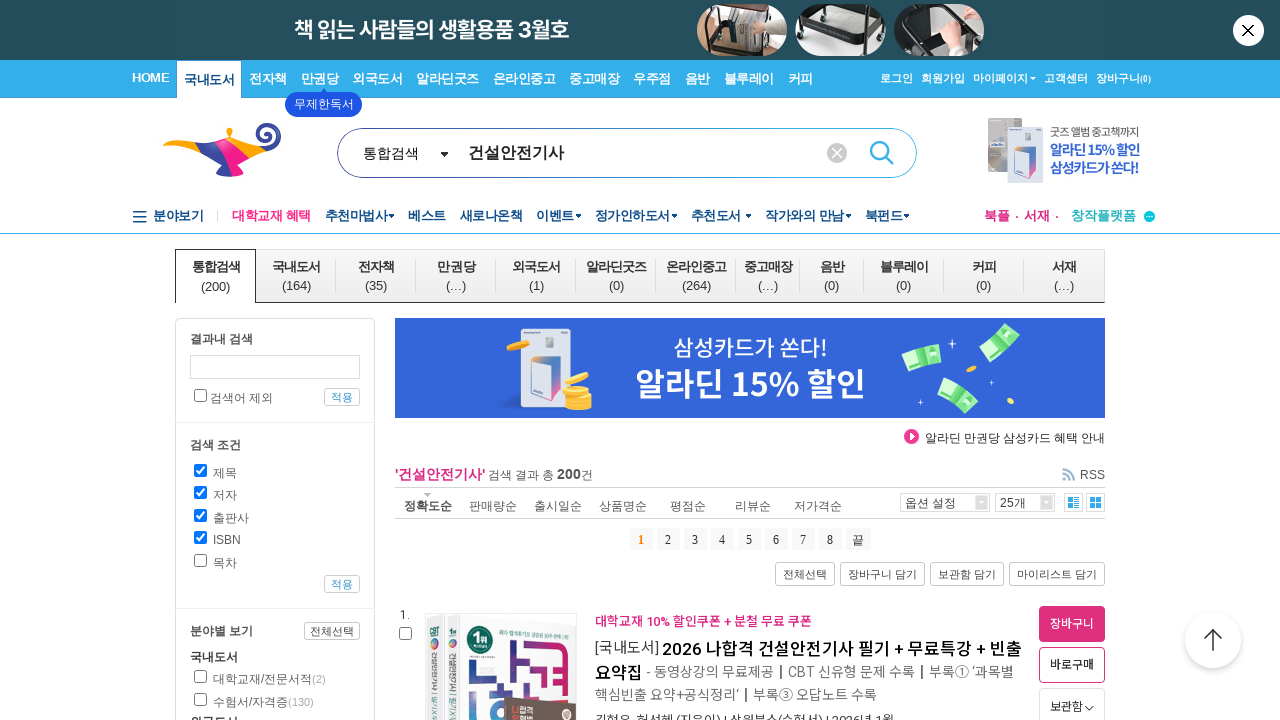

Verified that book results are displayed in search results
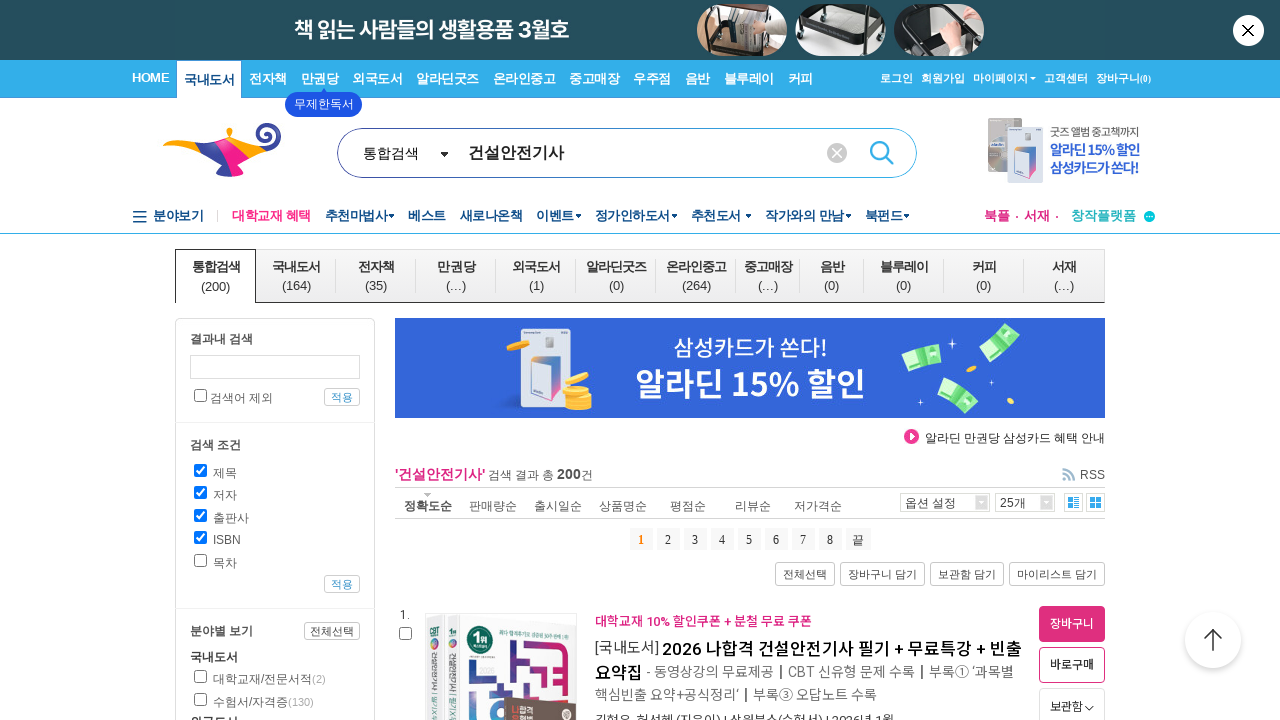

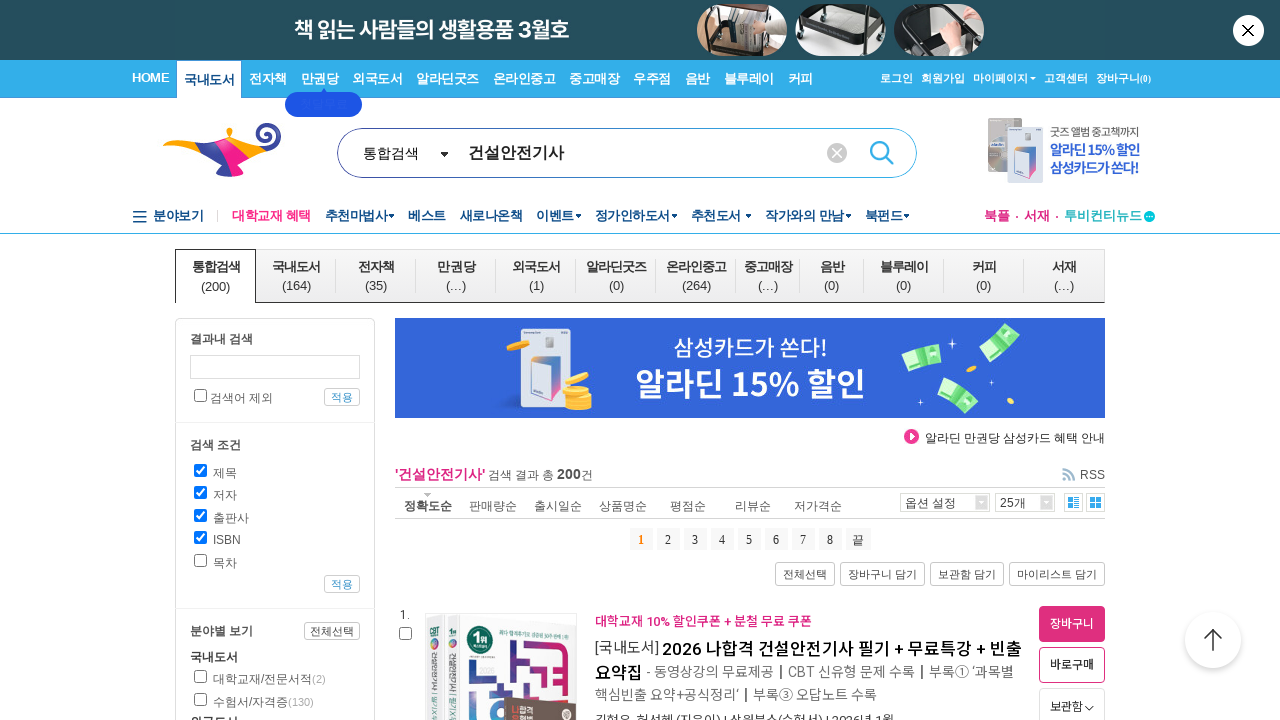